Tests filtering to show only completed items by clicking the Completed link

Starting URL: https://demo.playwright.dev/todomvc

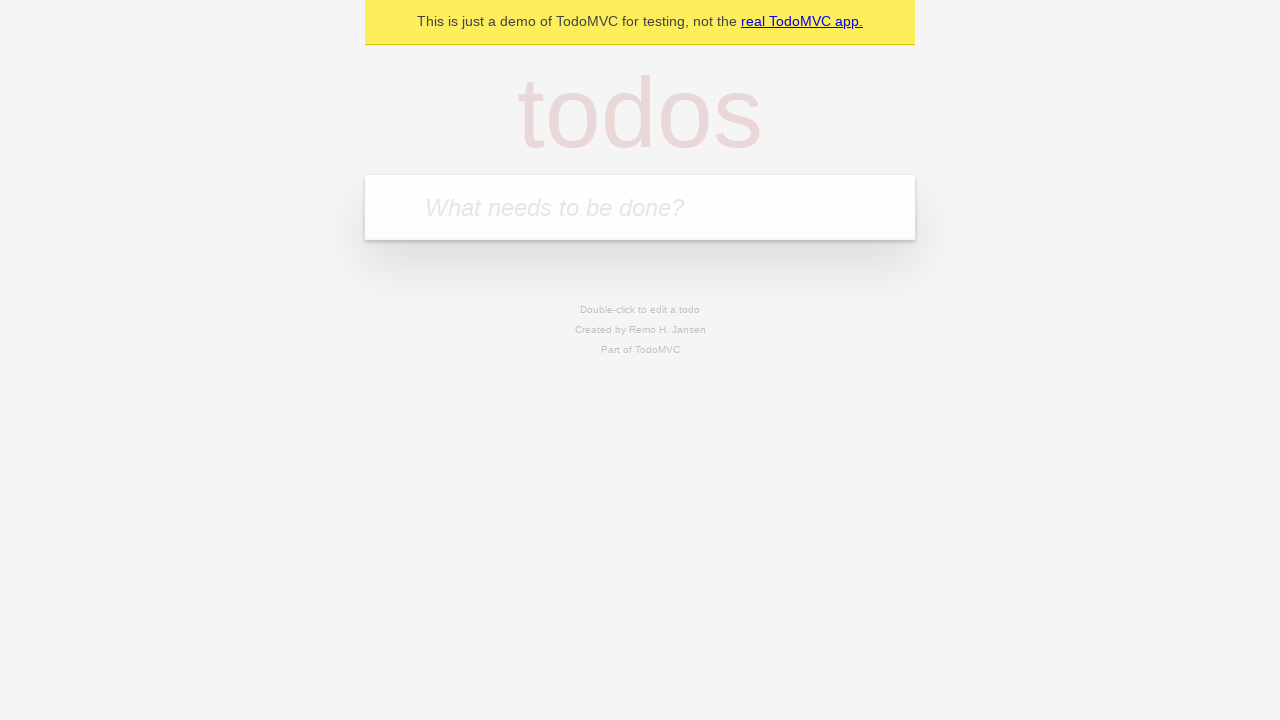

Filled todo input with 'buy some cheese' on internal:attr=[placeholder="What needs to be done?"i]
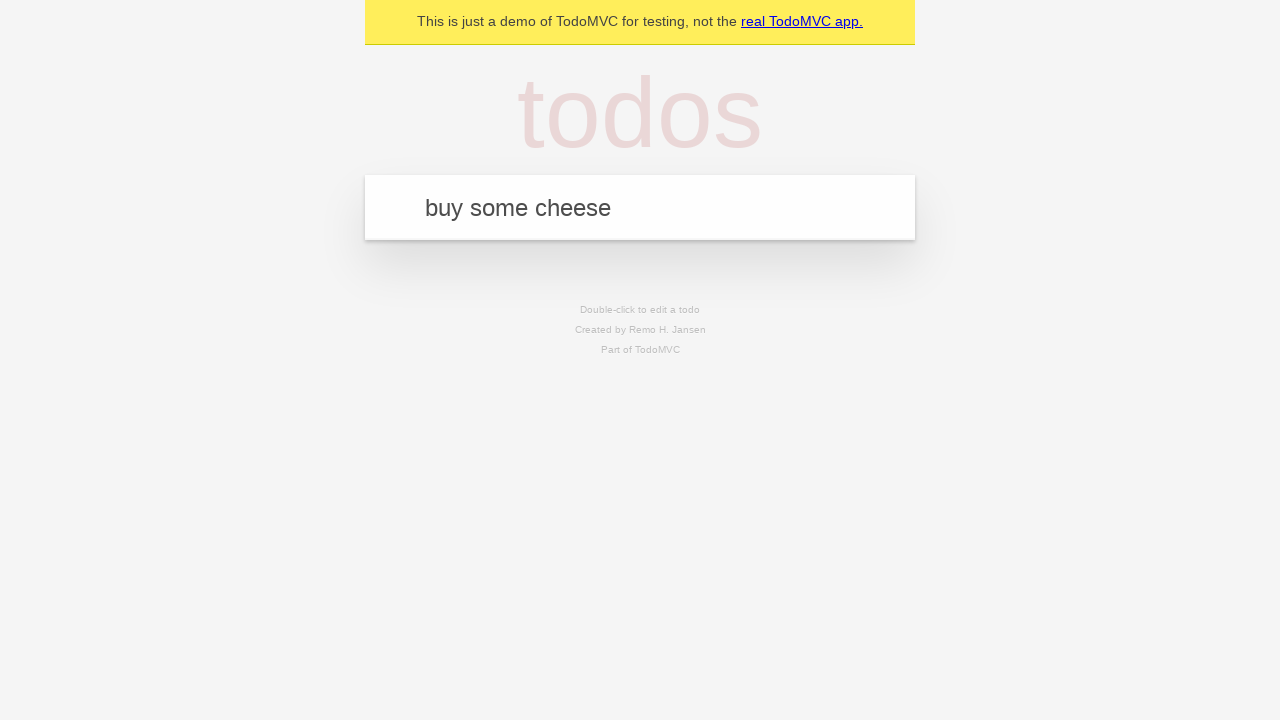

Pressed Enter to add first todo on internal:attr=[placeholder="What needs to be done?"i]
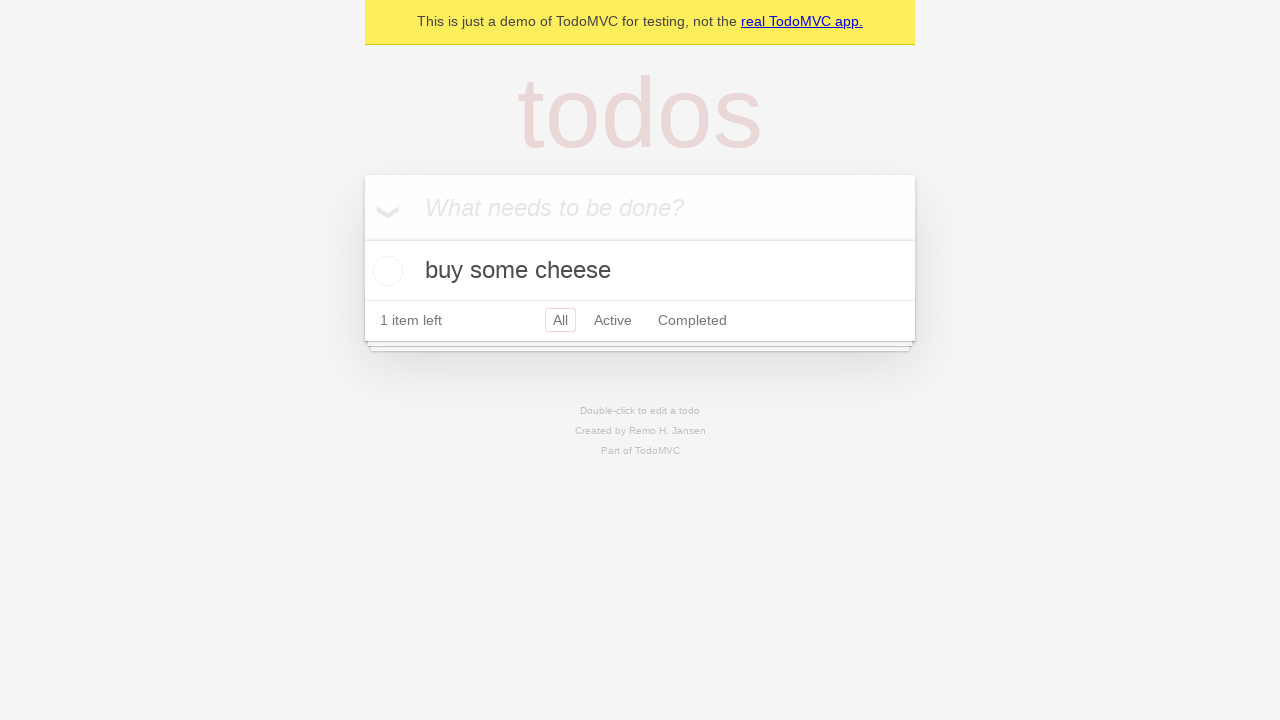

Filled todo input with 'feed the cat' on internal:attr=[placeholder="What needs to be done?"i]
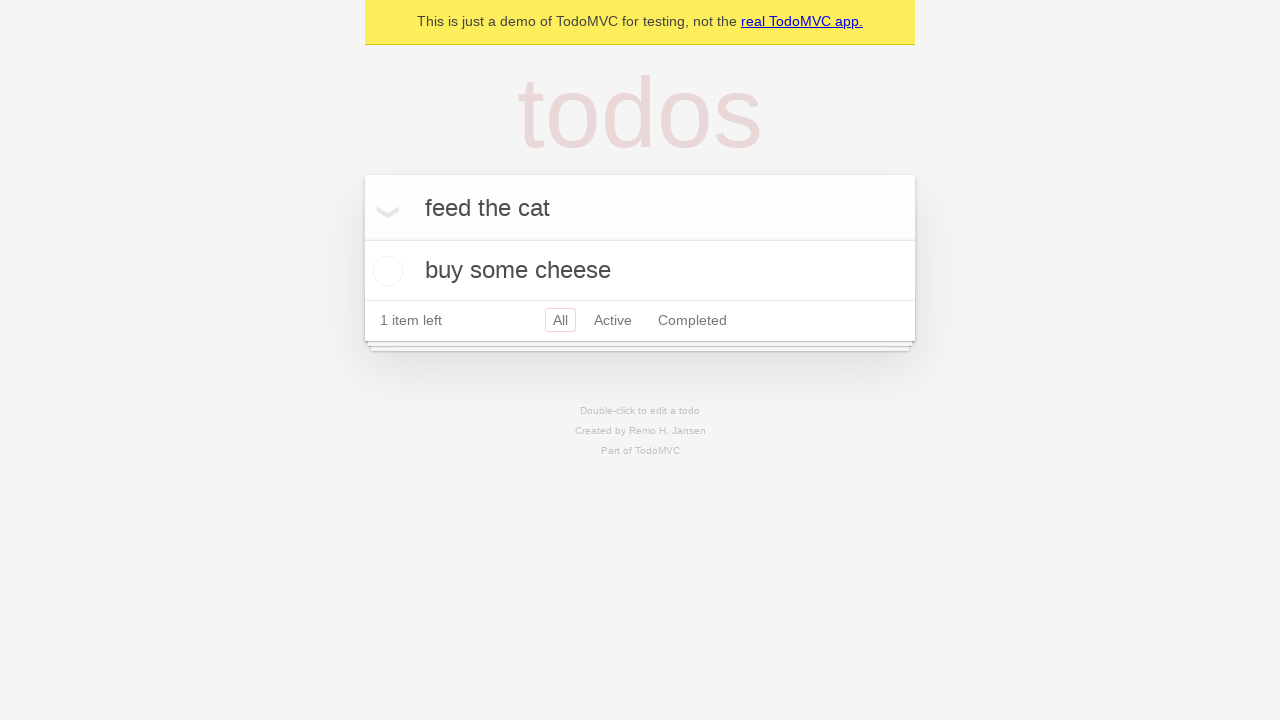

Pressed Enter to add second todo on internal:attr=[placeholder="What needs to be done?"i]
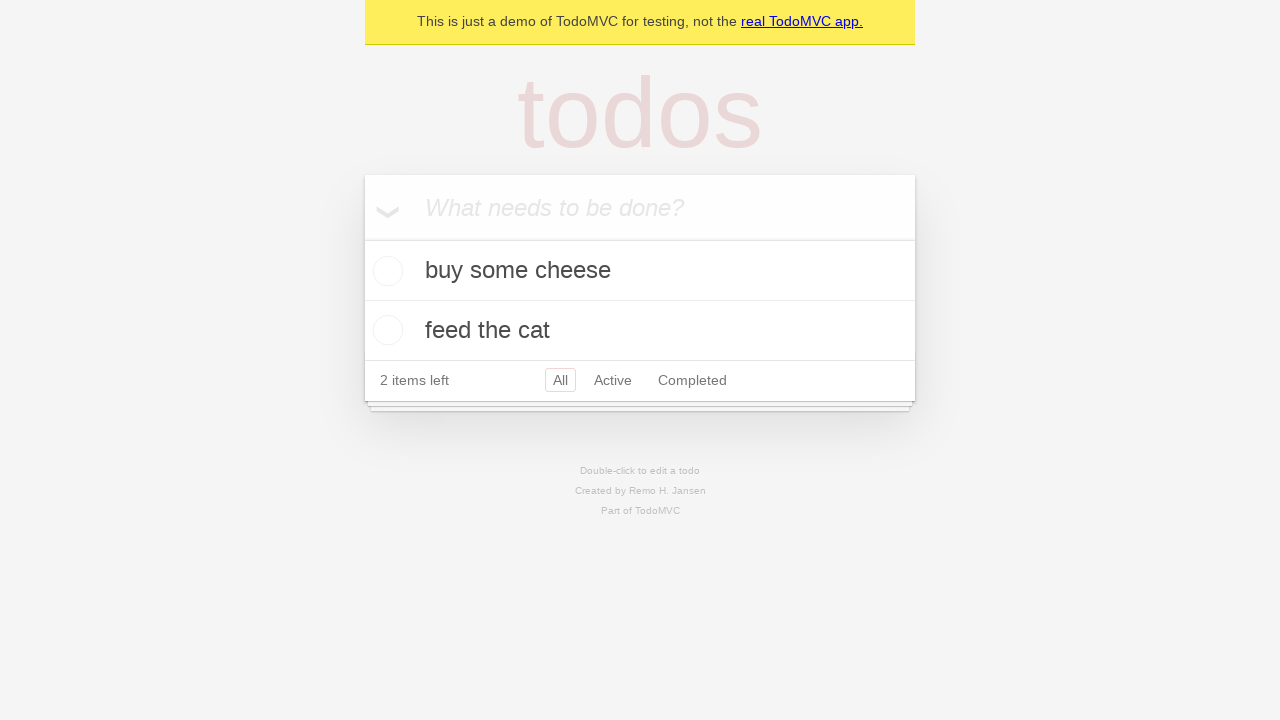

Filled todo input with 'book a doctors appointment' on internal:attr=[placeholder="What needs to be done?"i]
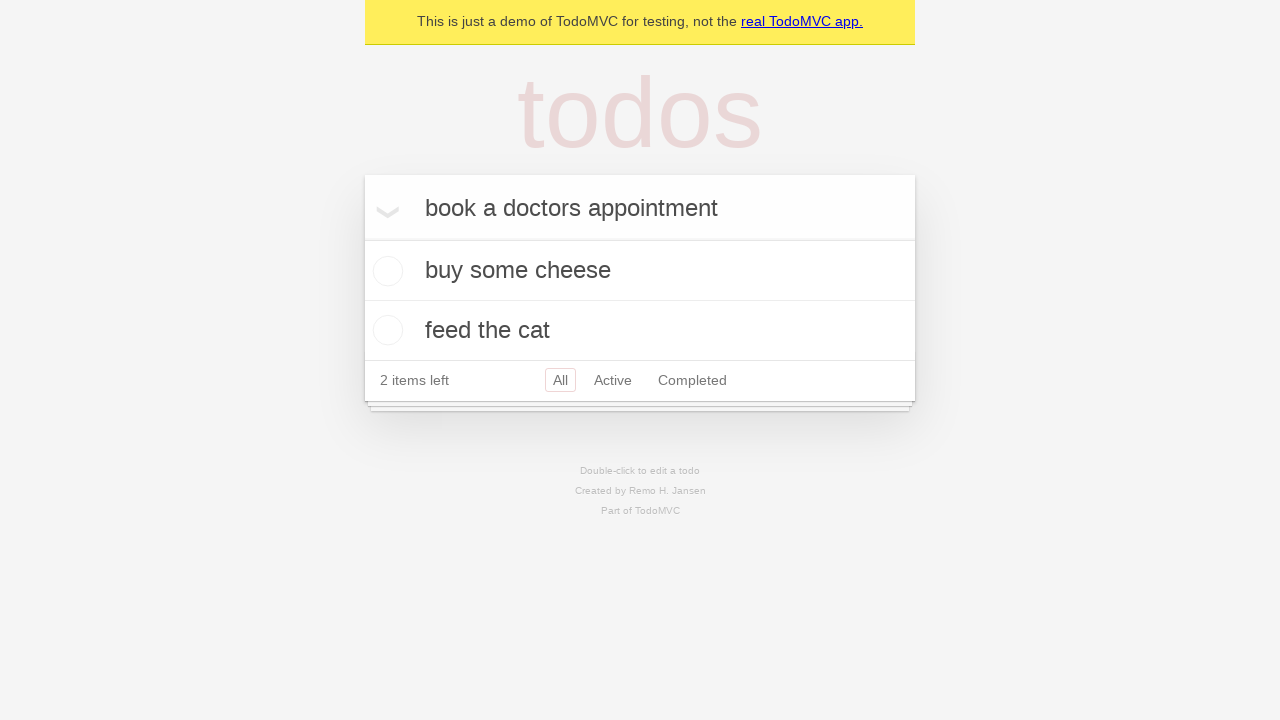

Pressed Enter to add third todo on internal:attr=[placeholder="What needs to be done?"i]
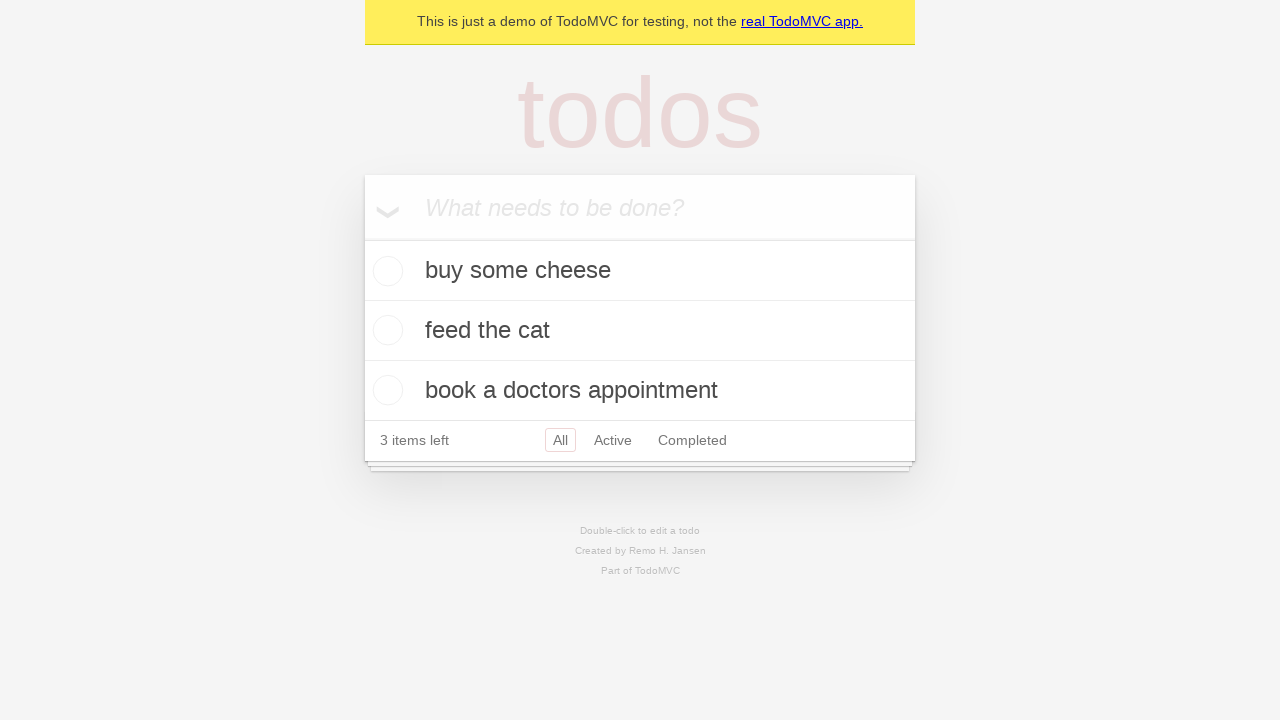

Waited for todos to be saved in localStorage
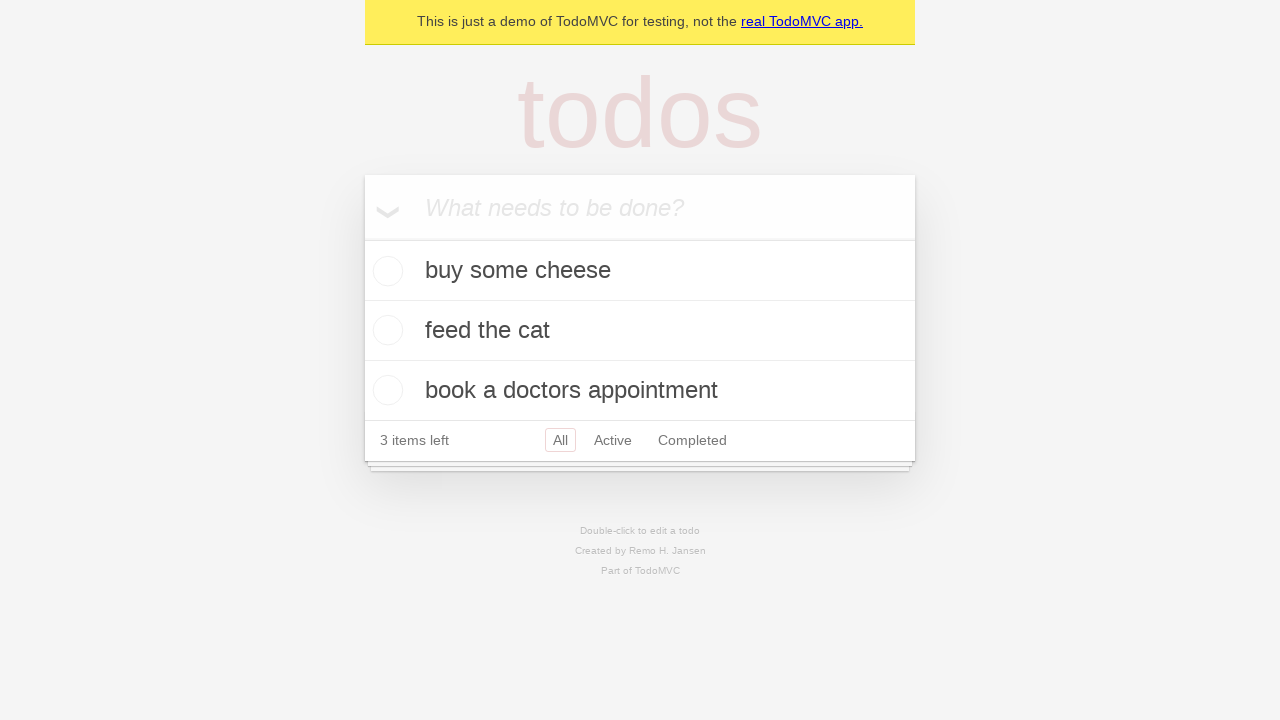

Checked the second todo item (feed the cat) at (385, 330) on internal:testid=[data-testid="todo-item"s] >> nth=1 >> internal:role=checkbox
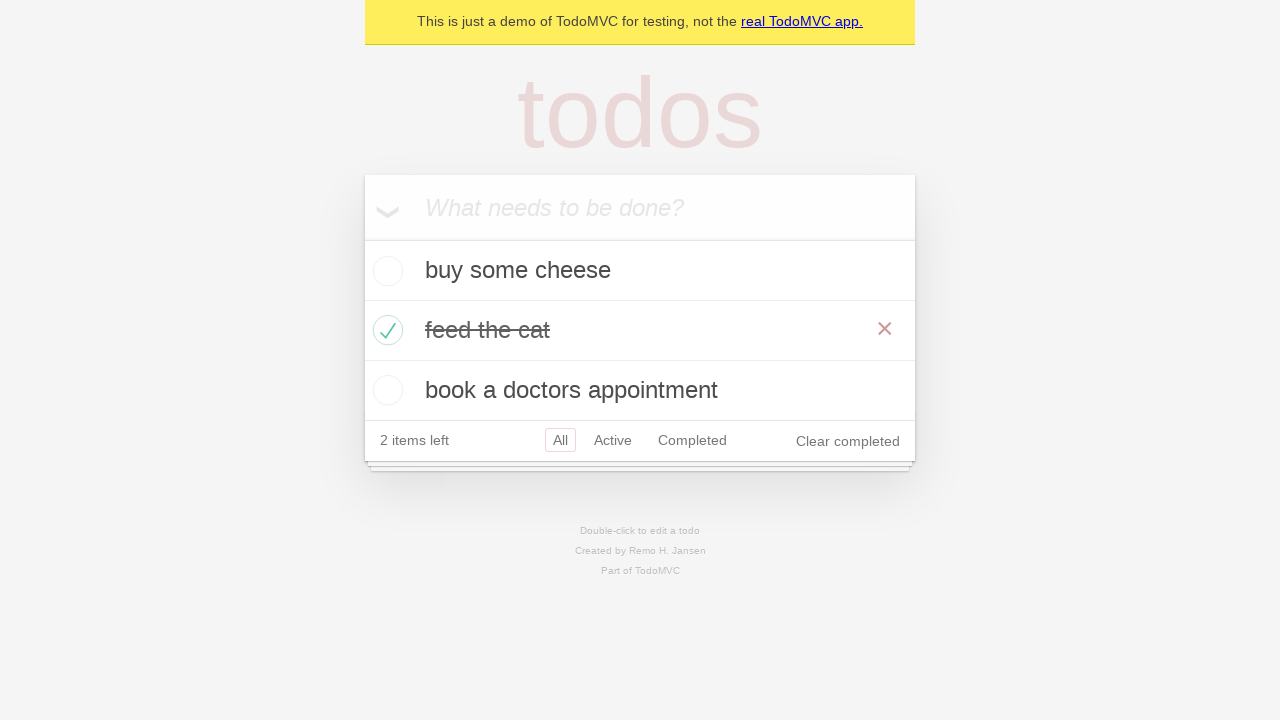

Waited for one completed item to be saved in localStorage
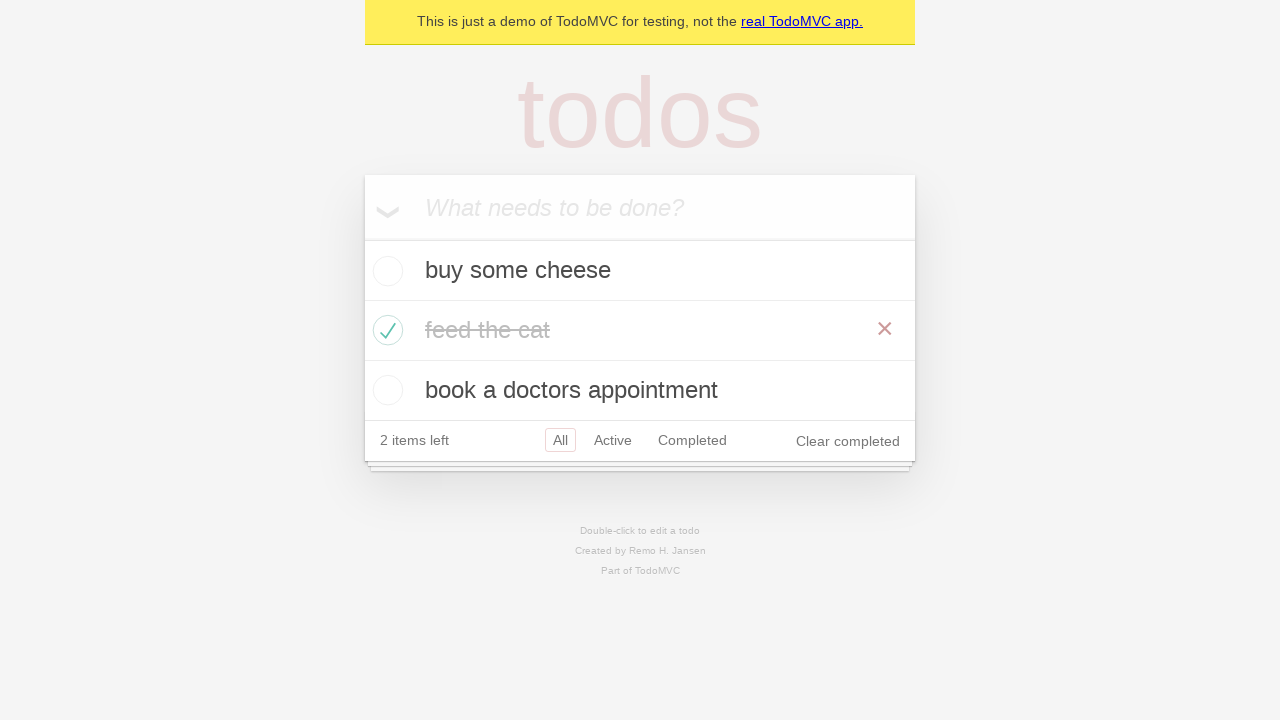

Clicked Completed filter link to display only completed items at (692, 440) on internal:role=link[name="Completed"i]
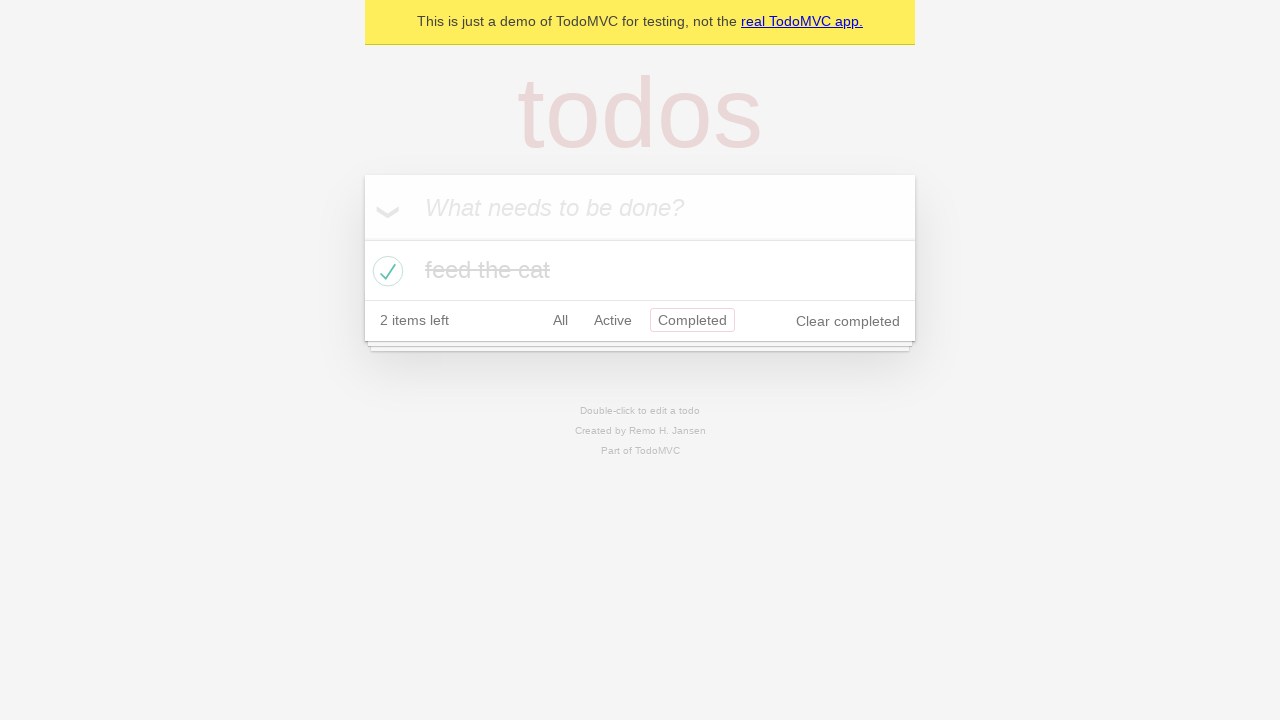

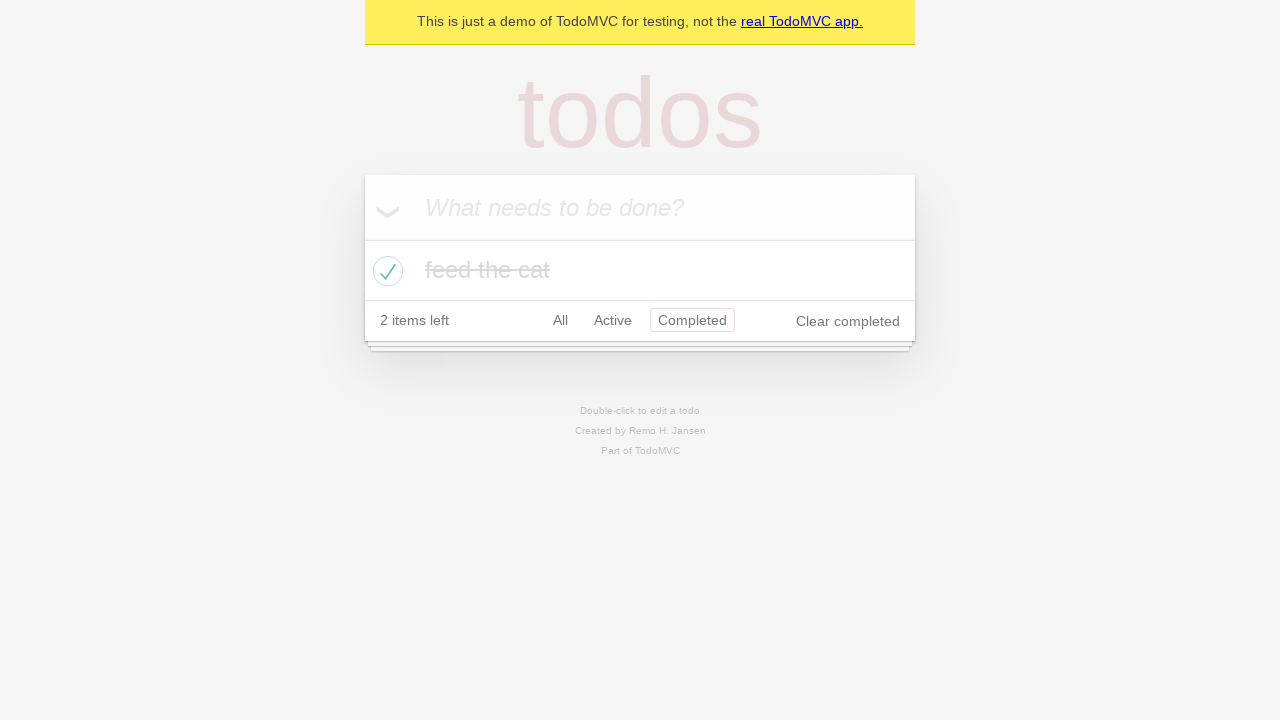